Tests disappearing elements page by looking for the Gallery link that appears randomly and clicking it when found

Starting URL: https://the-internet.herokuapp.com/

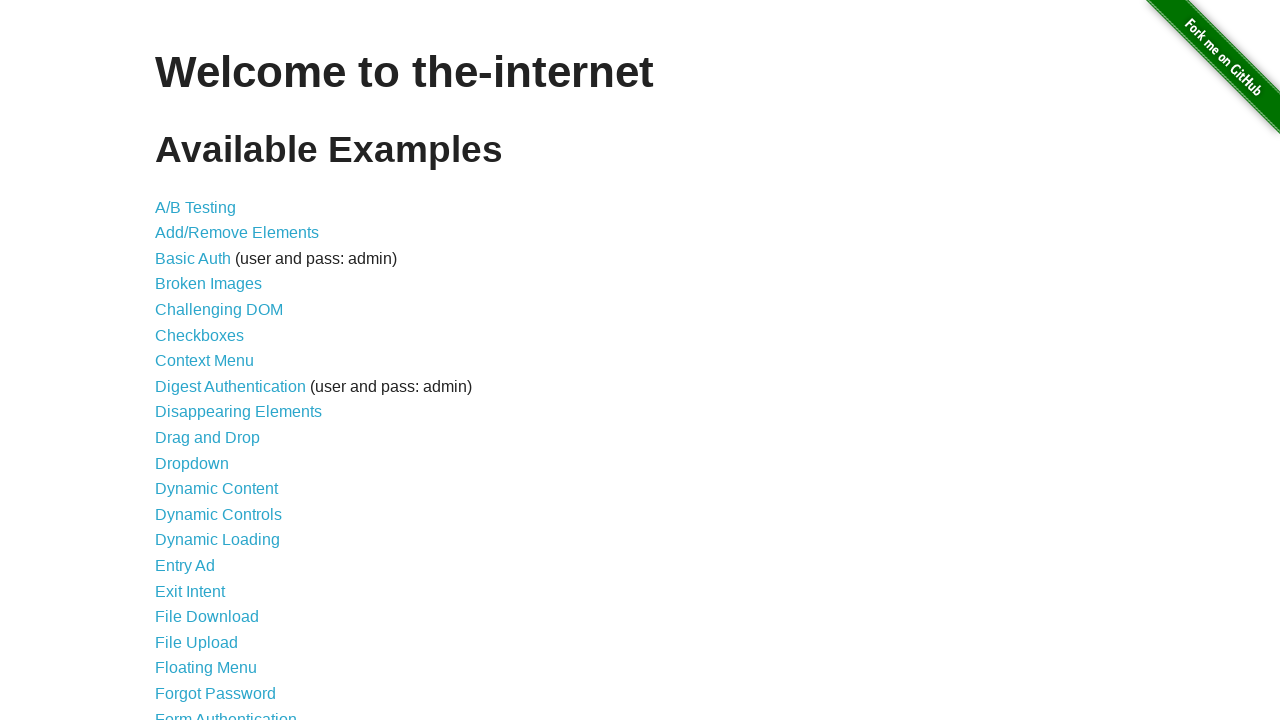

Clicked on Disappearing Elements link at (238, 412) on text=Disappearing Elements
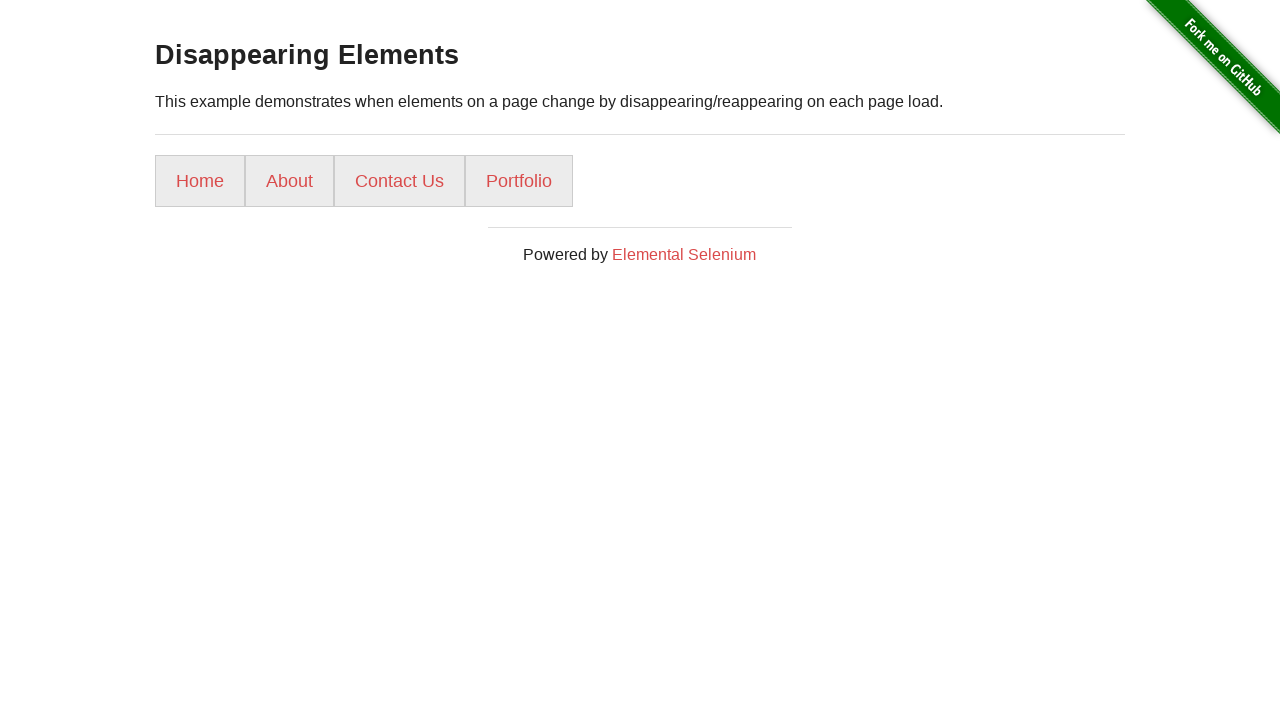

Reloaded page (attempt 1/10) - Gallery link not found
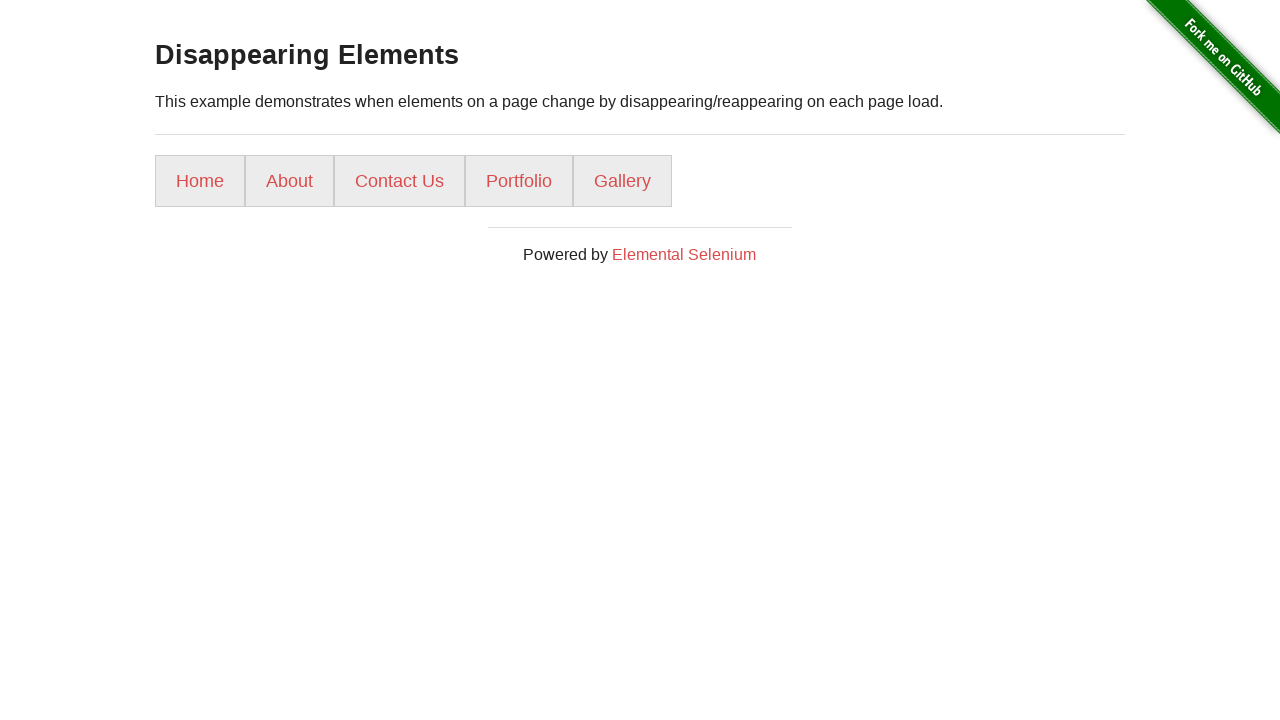

Found and clicked the Gallery link at (622, 181) on text=Gallery
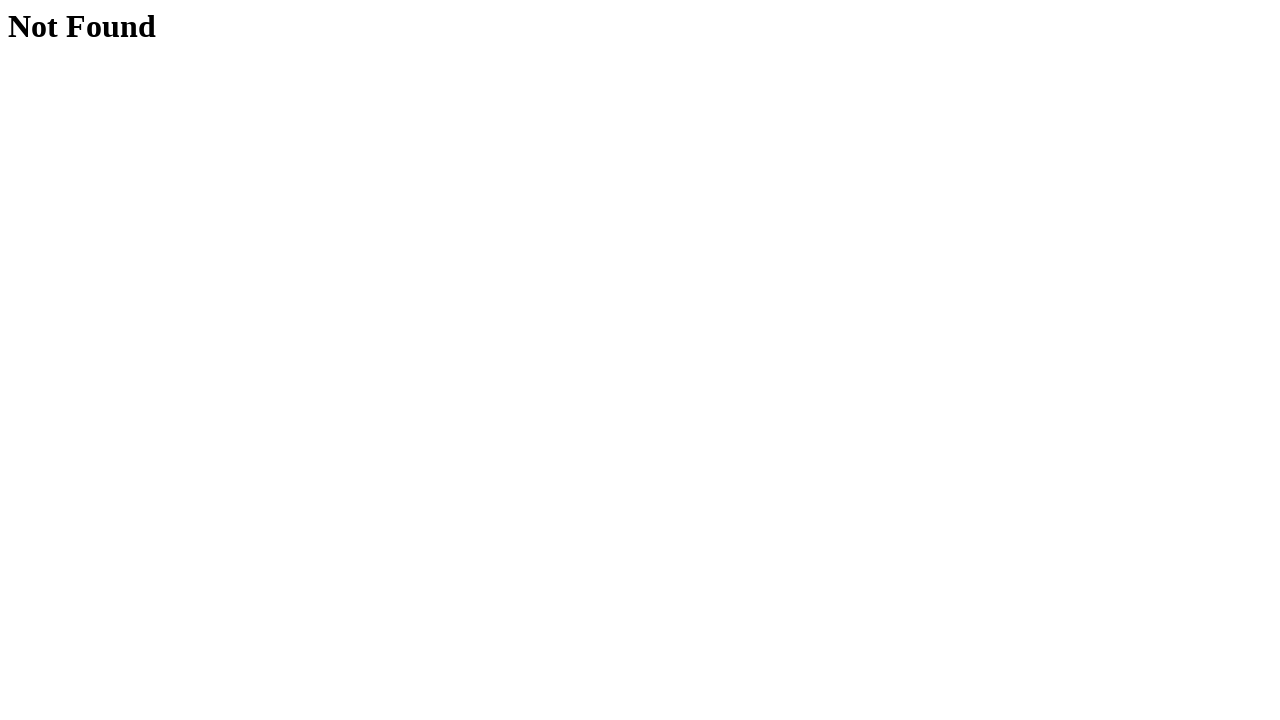

Navigated back to main page
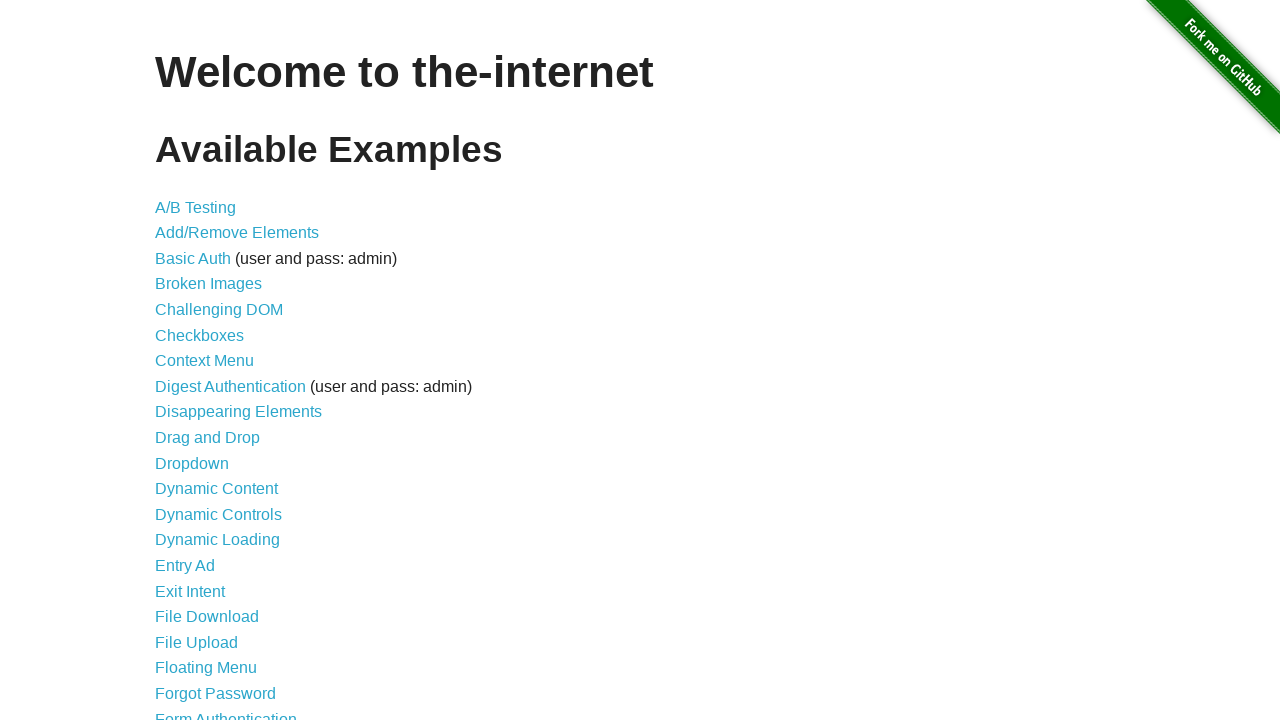

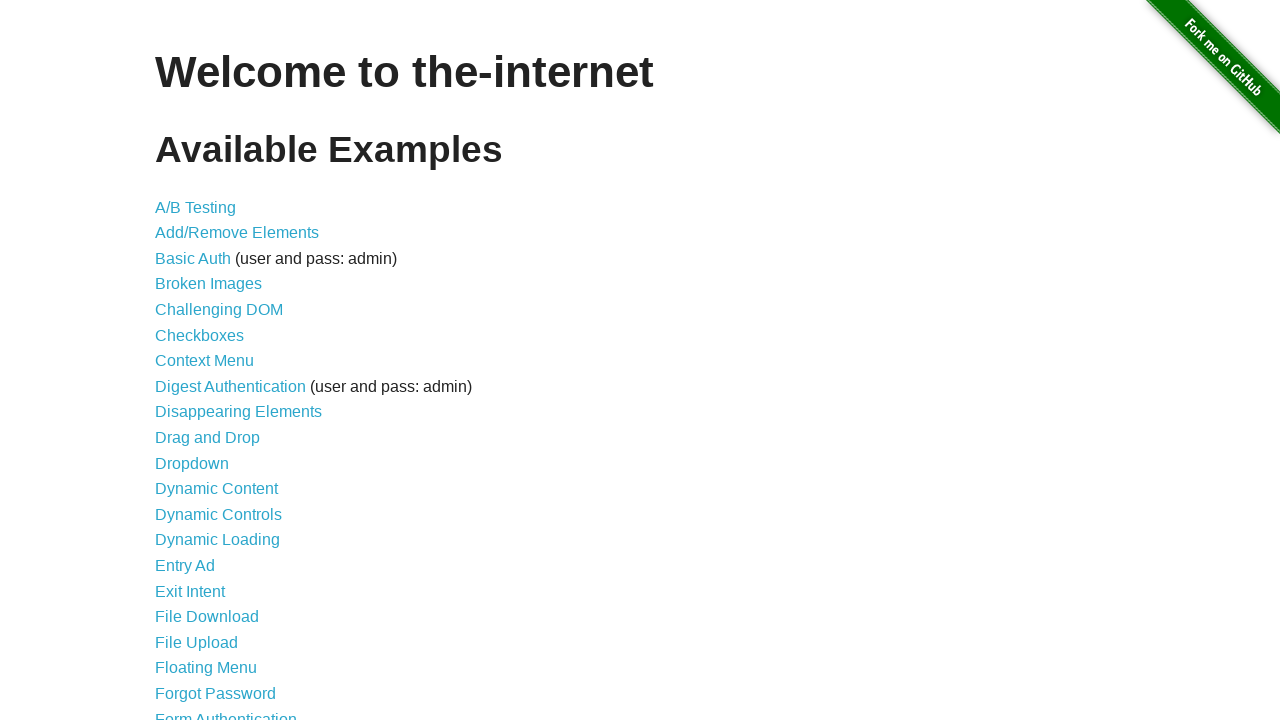